Tests Vue.js dropdown component by selecting an option from the dropdown menu

Starting URL: https://mikerodham.github.io/vue-dropdowns/

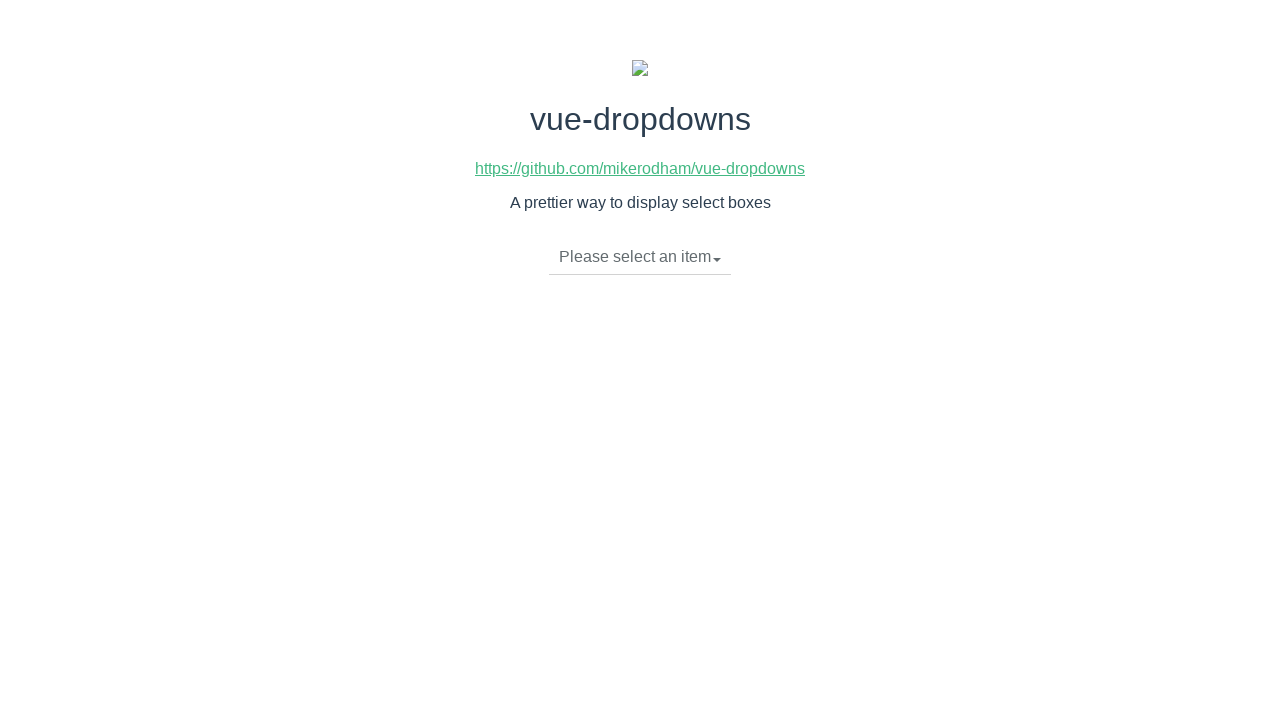

Clicked dropdown toggle to open Vue.js dropdown menu at (640, 257) on li.dropdown-toggle
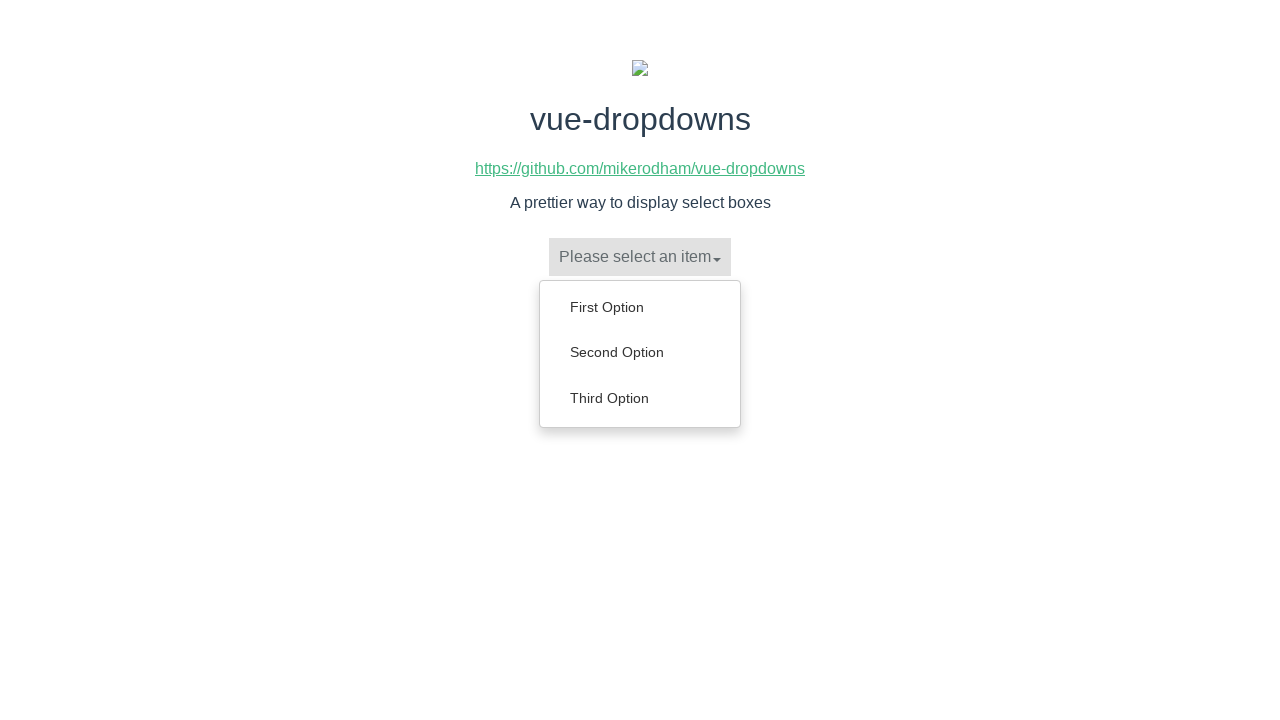

Dropdown menu appeared with options
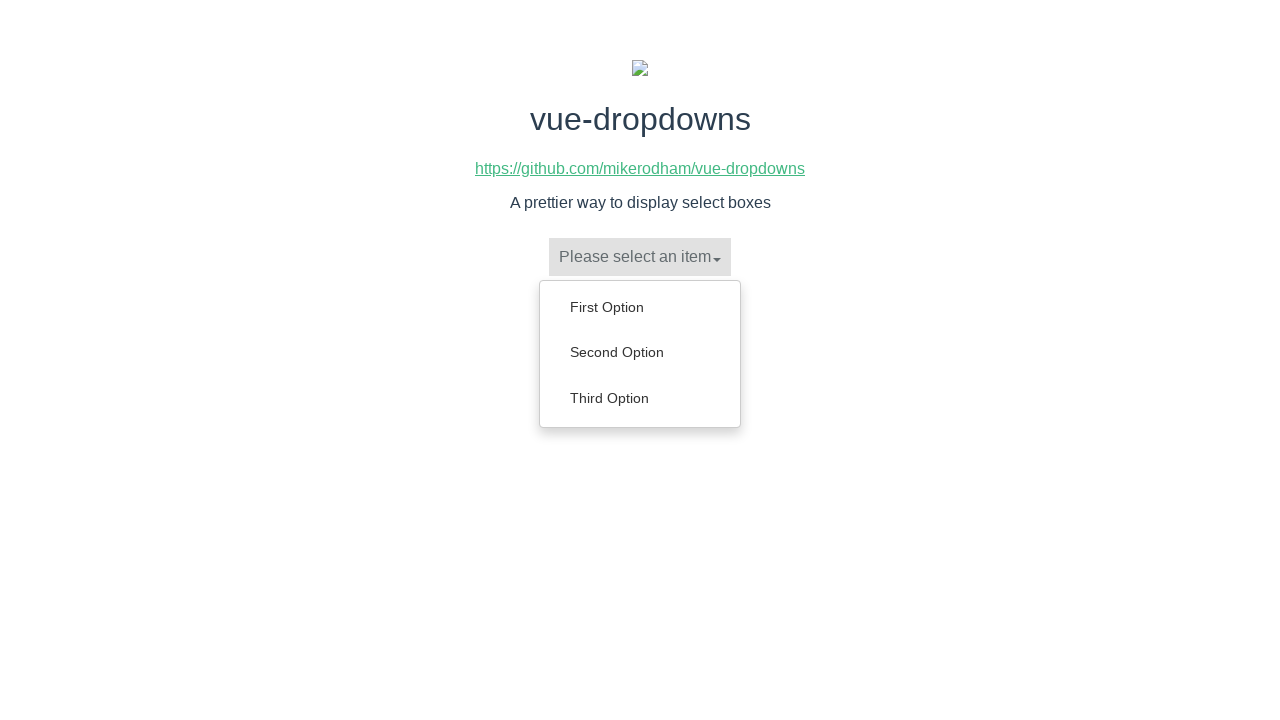

Selected 'First Option' from dropdown menu at (640, 307) on ul.dropdown-menu a:has-text('First Option')
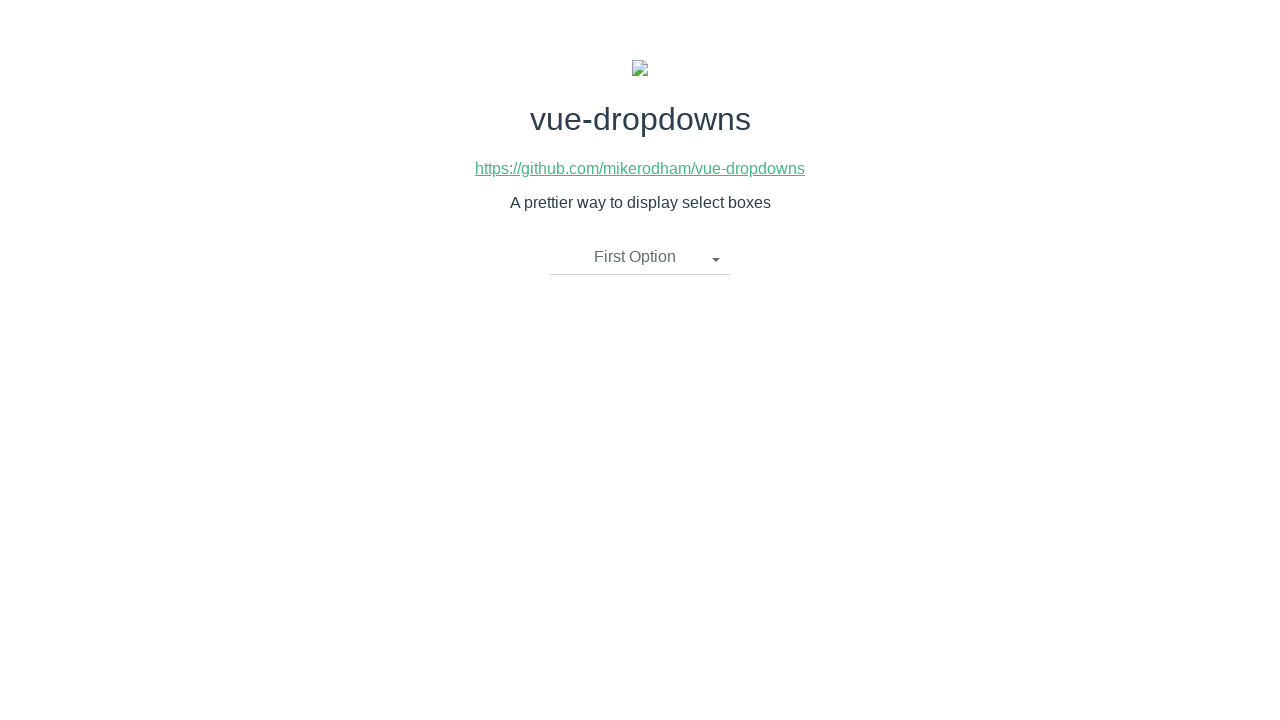

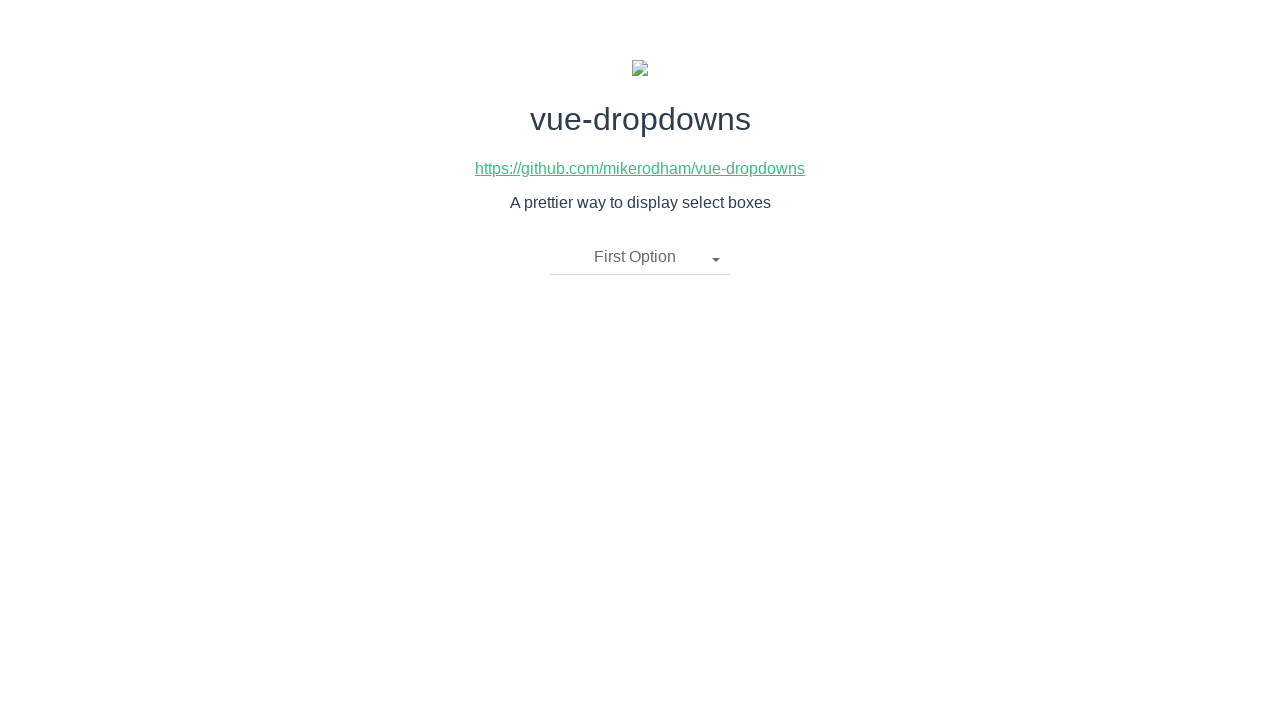